Tests an e-commerce grocery shopping flow by searching for products, adding items to cart, and completing checkout with country selection and agreement confirmation.

Starting URL: https://rahulshettyacademy.com/seleniumPractise/#/

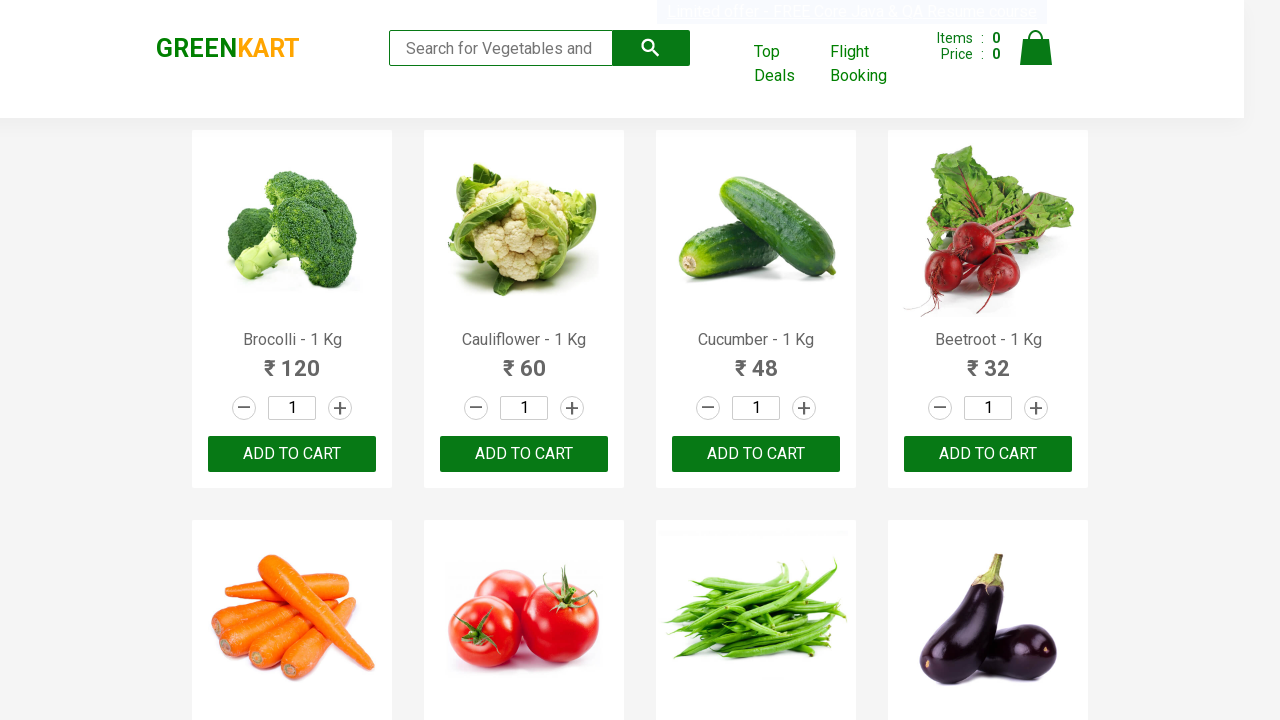

Filled search field with 'ap' to search for products on .search-keyword
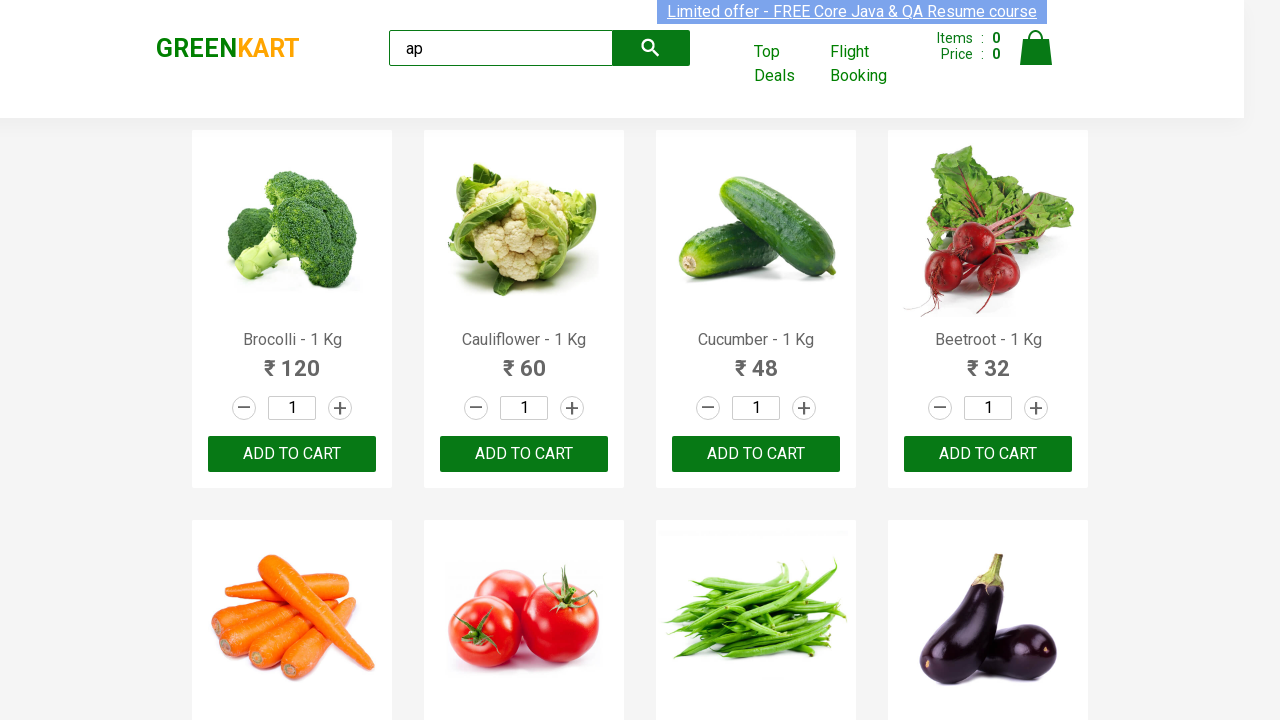

Waited 5 seconds for products to load
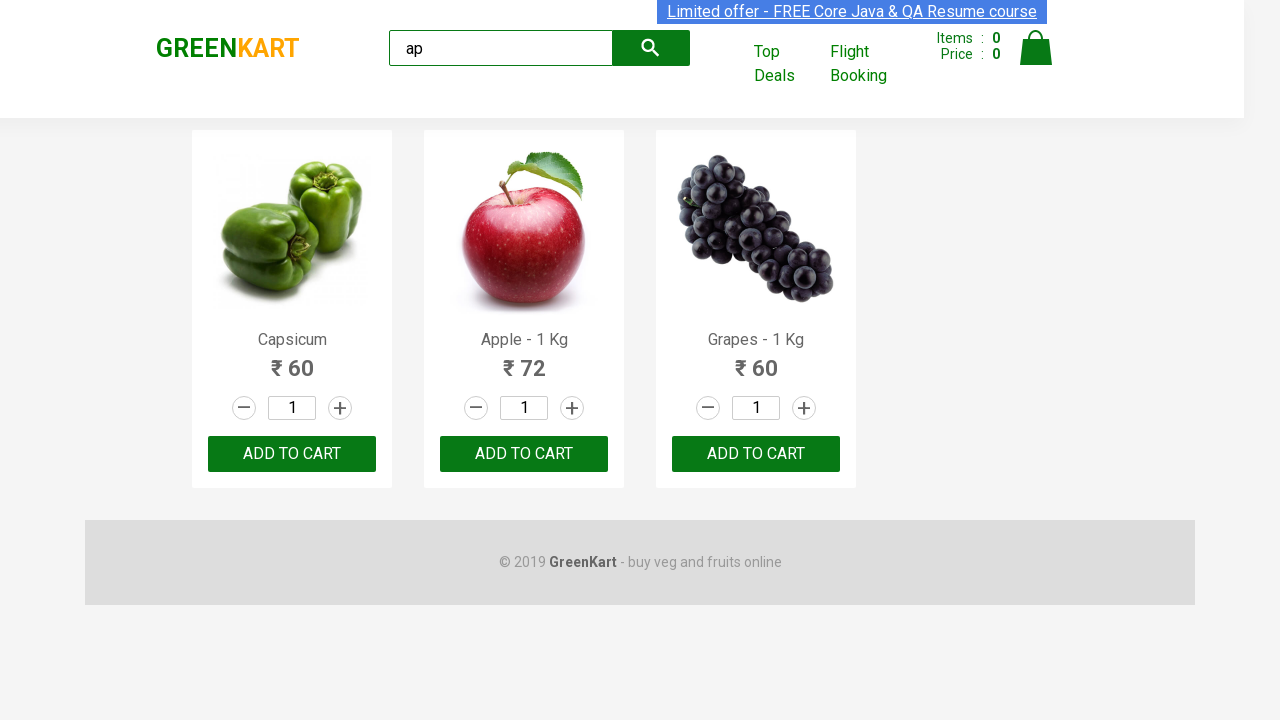

Verified products are displayed on the page
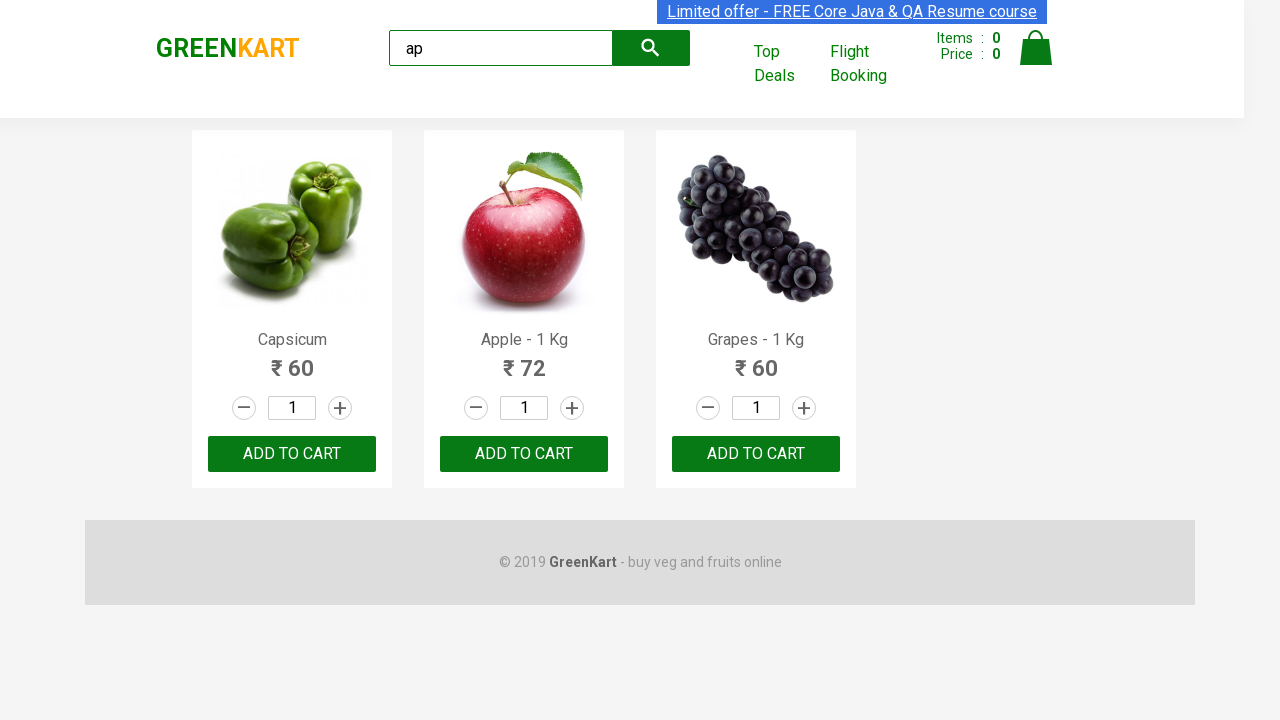

Clicked '+' button on the 3rd product at (804, 408) on .products .product >> nth=2 >> text=+
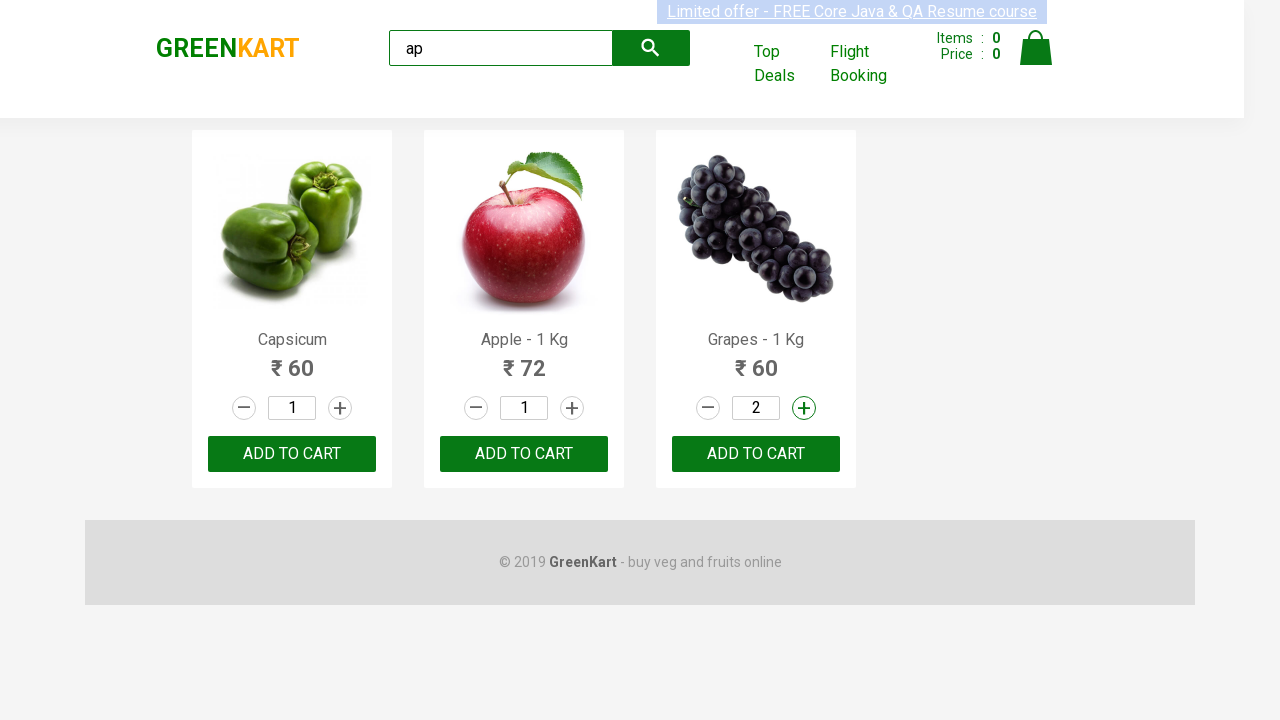

Clicked 'ADD TO CART' button on the 3rd product at (756, 454) on .products .product >> nth=2 >> text=ADD TO CART
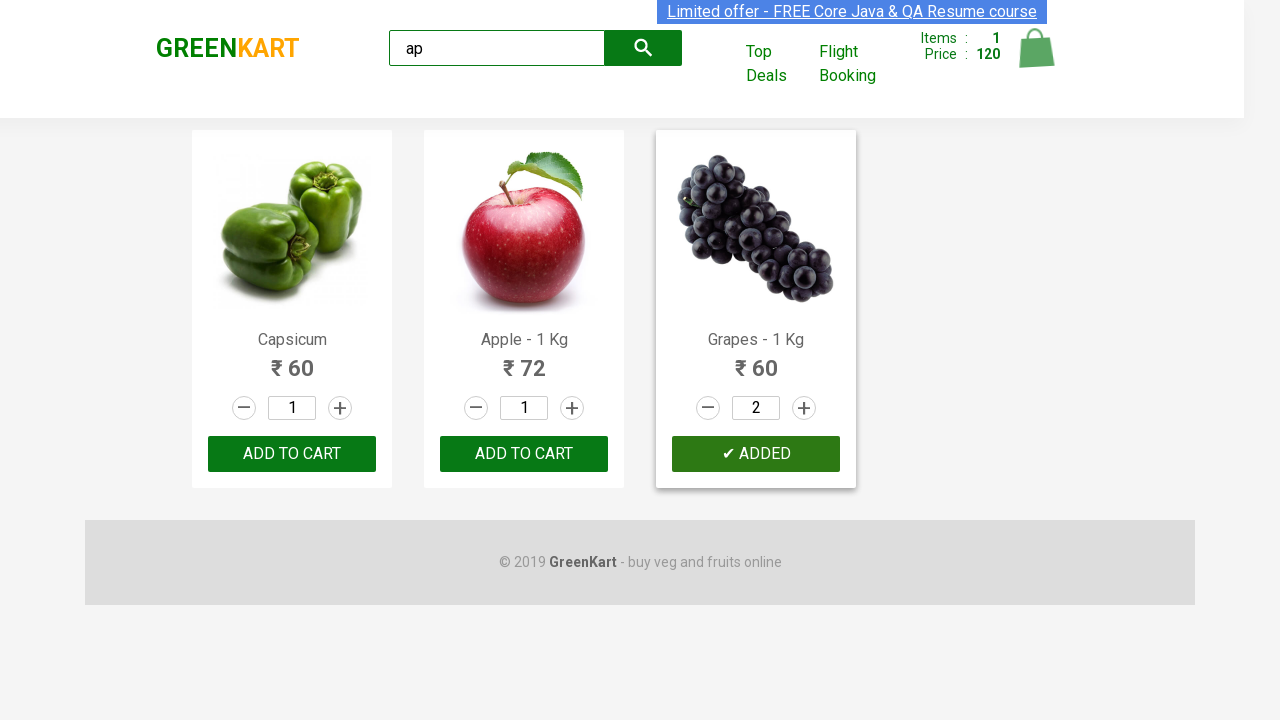

Clicked button for product: Capsicum at (292, 454) on .products .product >> nth=0 >> button
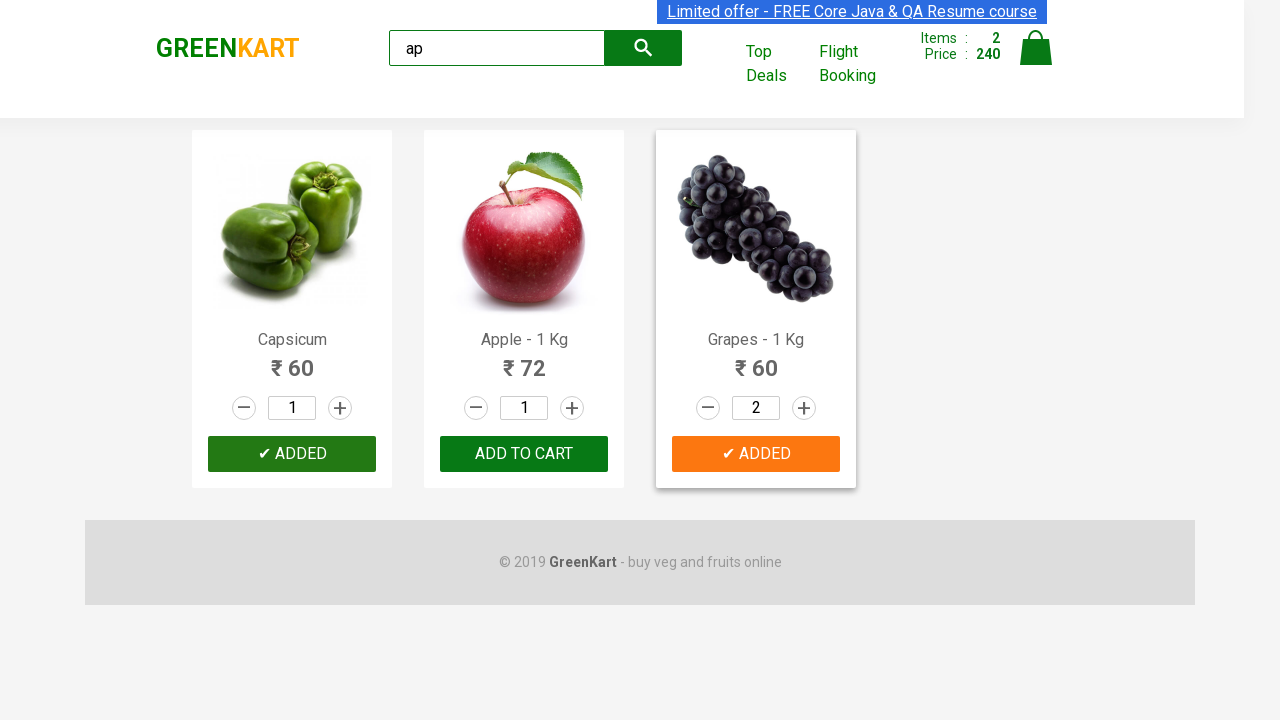

Clicked button for product: Apple - 1 Kg at (524, 454) on .products .product >> nth=1 >> button
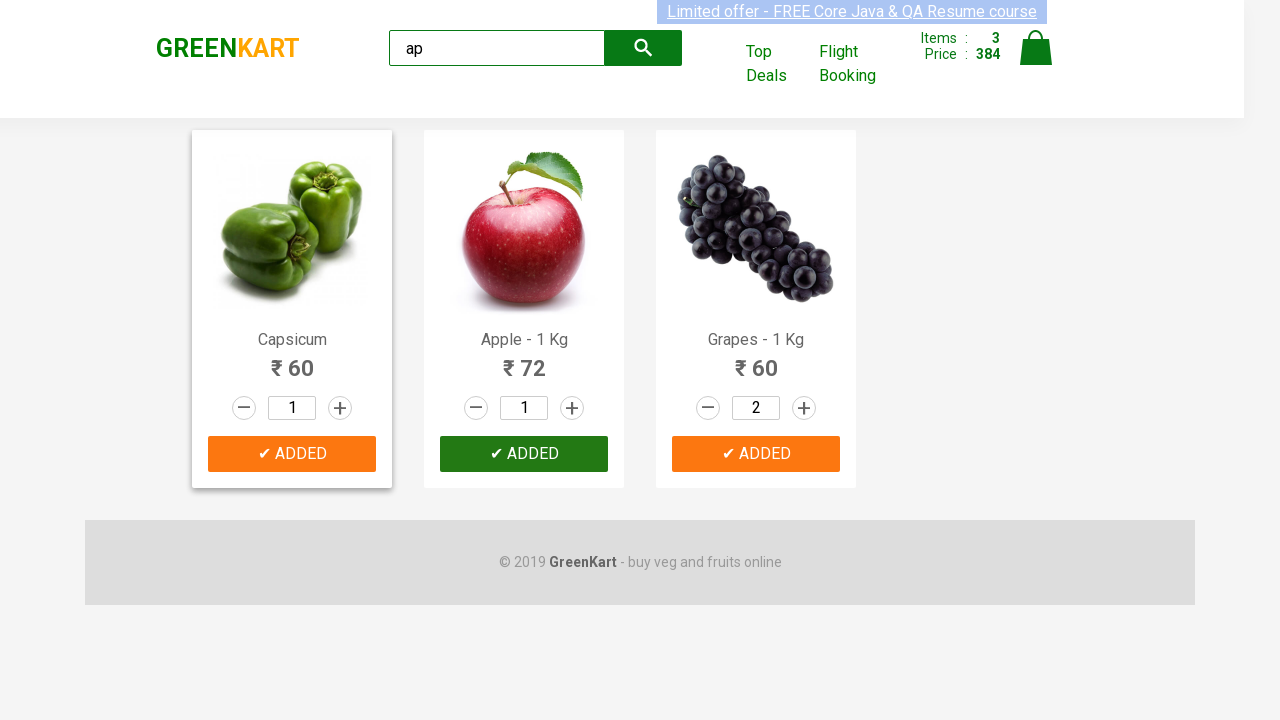

Logo element is visible on the page
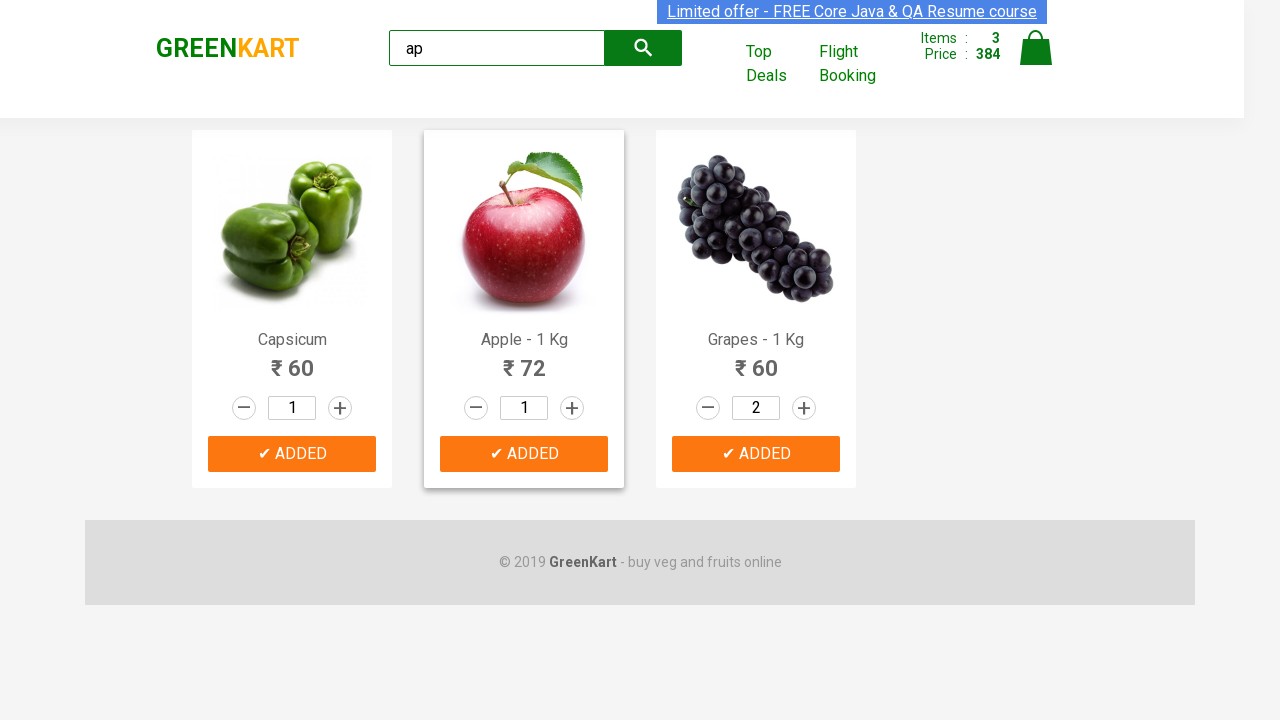

Waited 5 seconds before proceeding
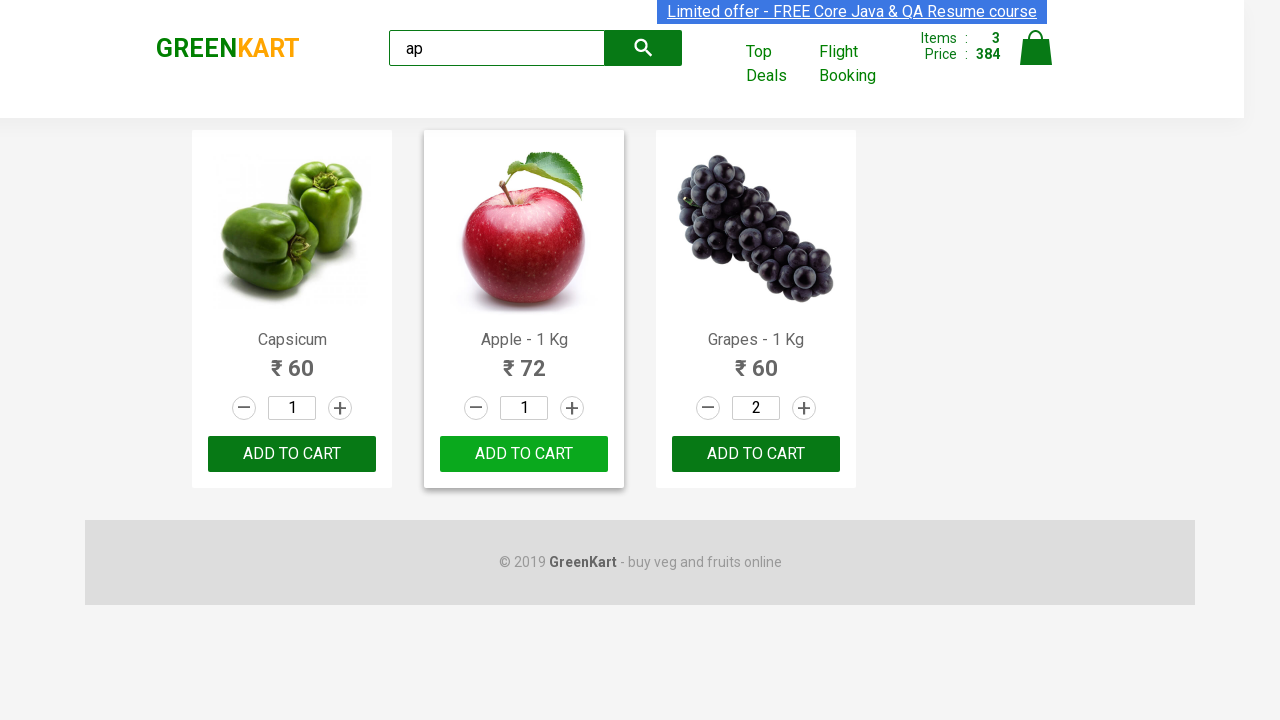

Clicked cart icon to view shopping cart at (1036, 59) on .cart-icon
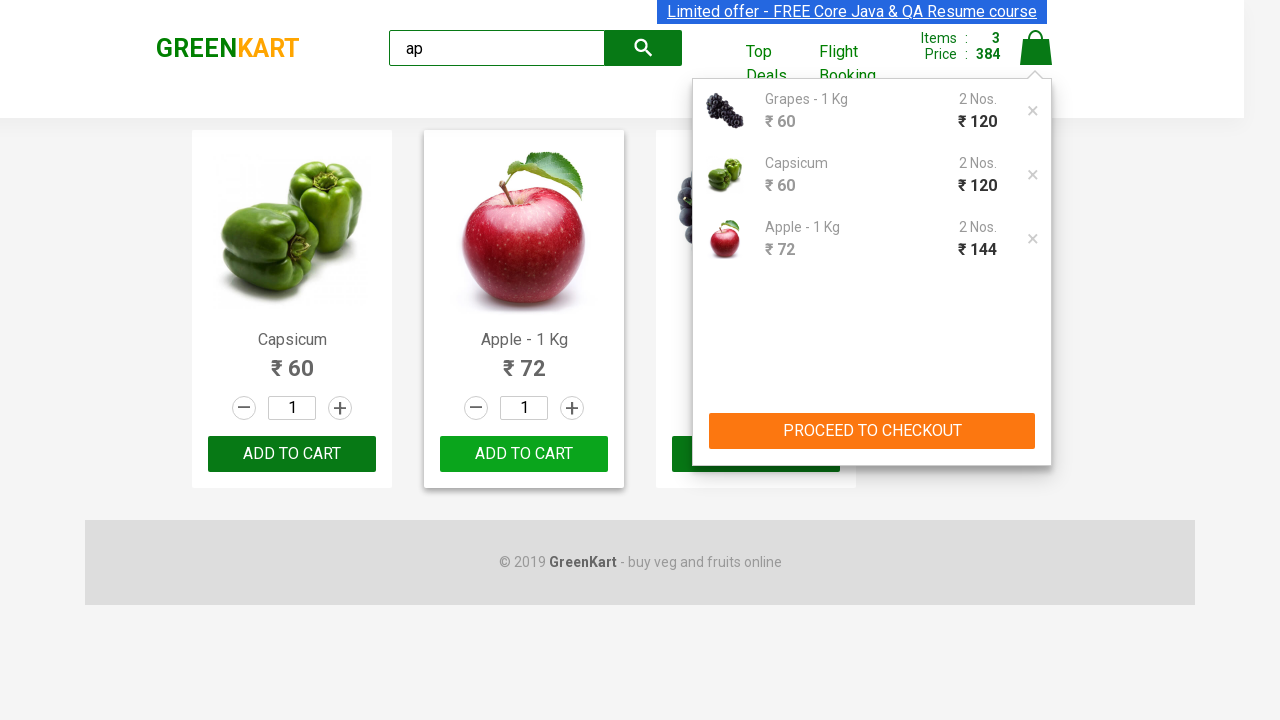

Clicked 'PROCEED TO CHECKOUT' button at (872, 431) on text=PROCEED TO CHECKOUT
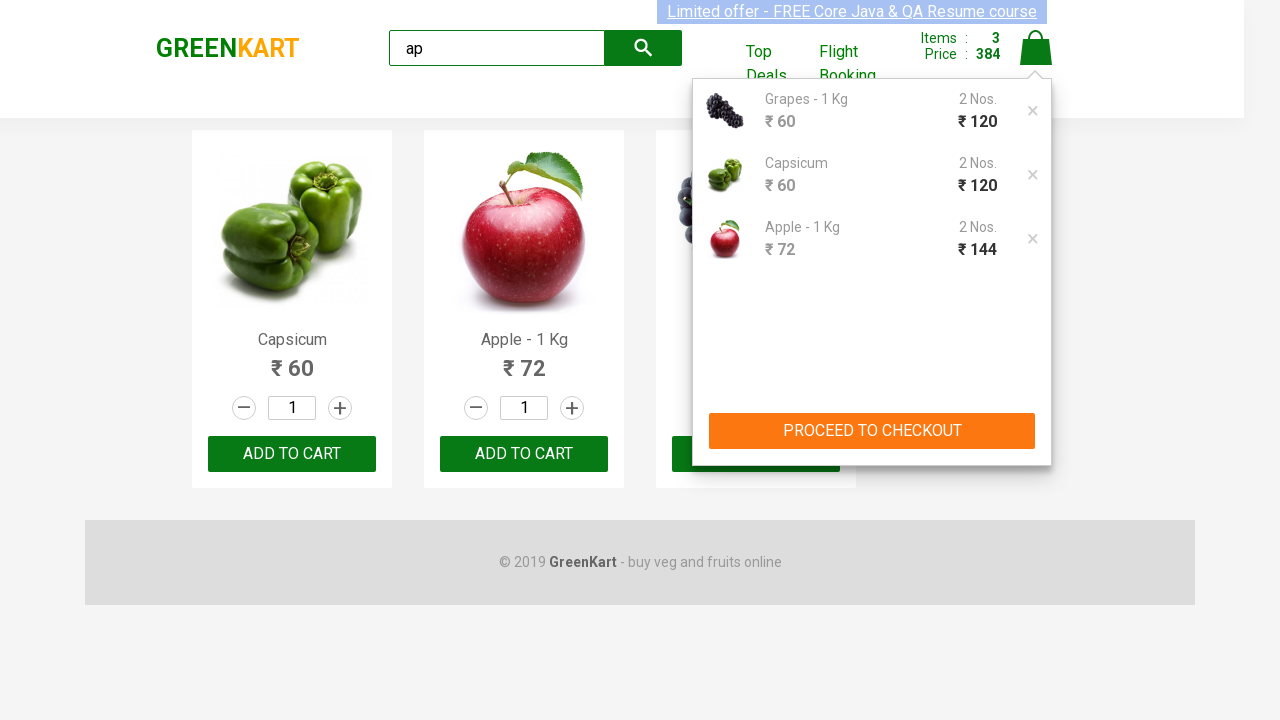

Clicked 'Place Order' button at (1036, 562) on text=Place Order
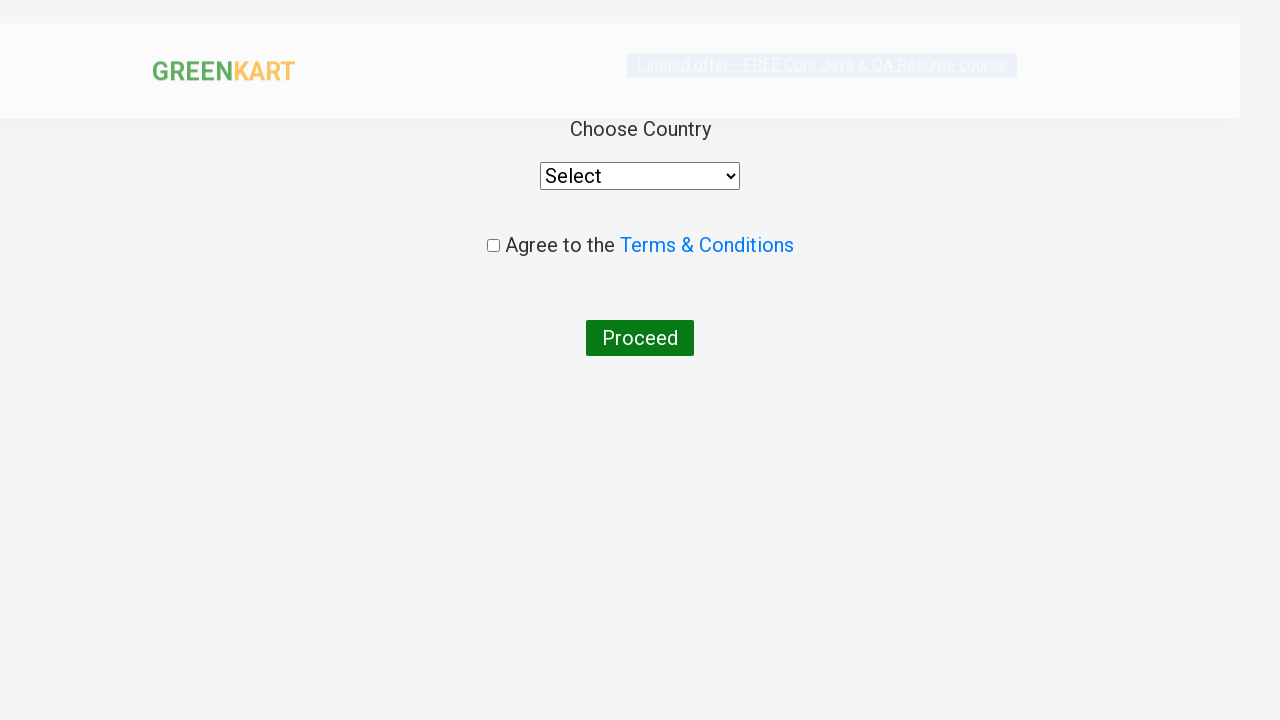

Selected 'India' from country dropdown on select
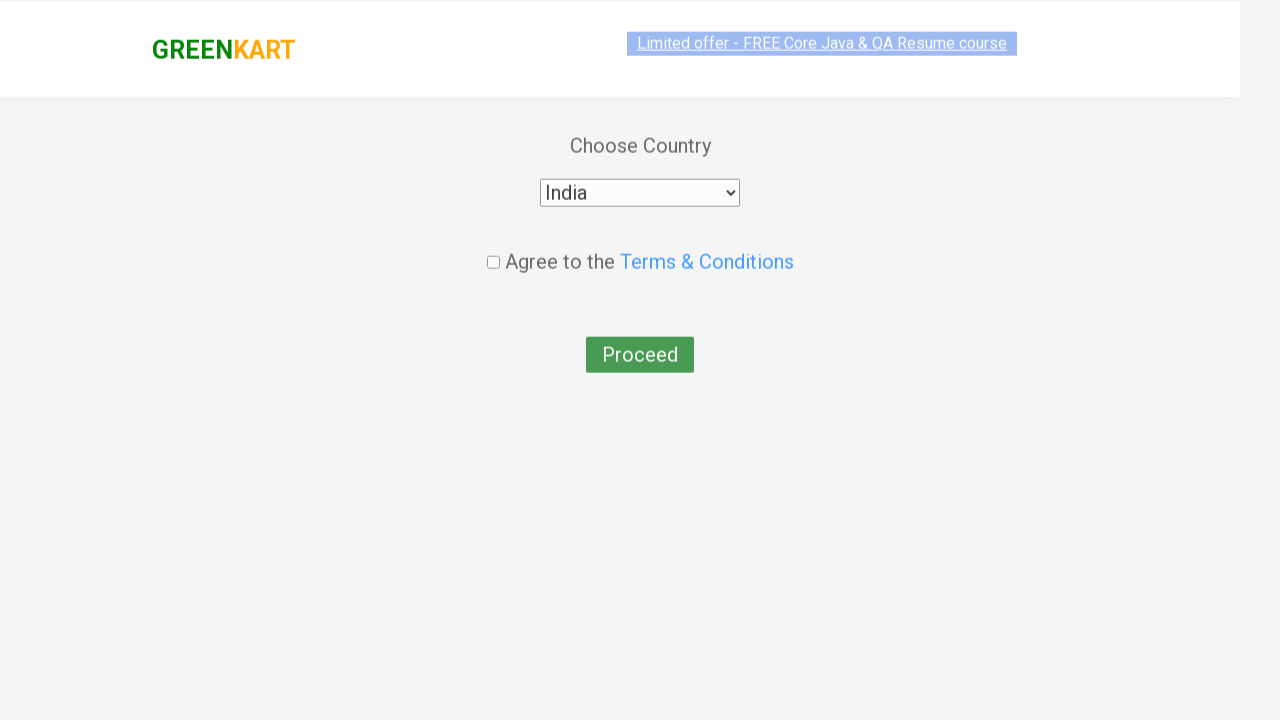

Clicked agreement checkbox to confirm terms at (493, 246) on .chkAgree
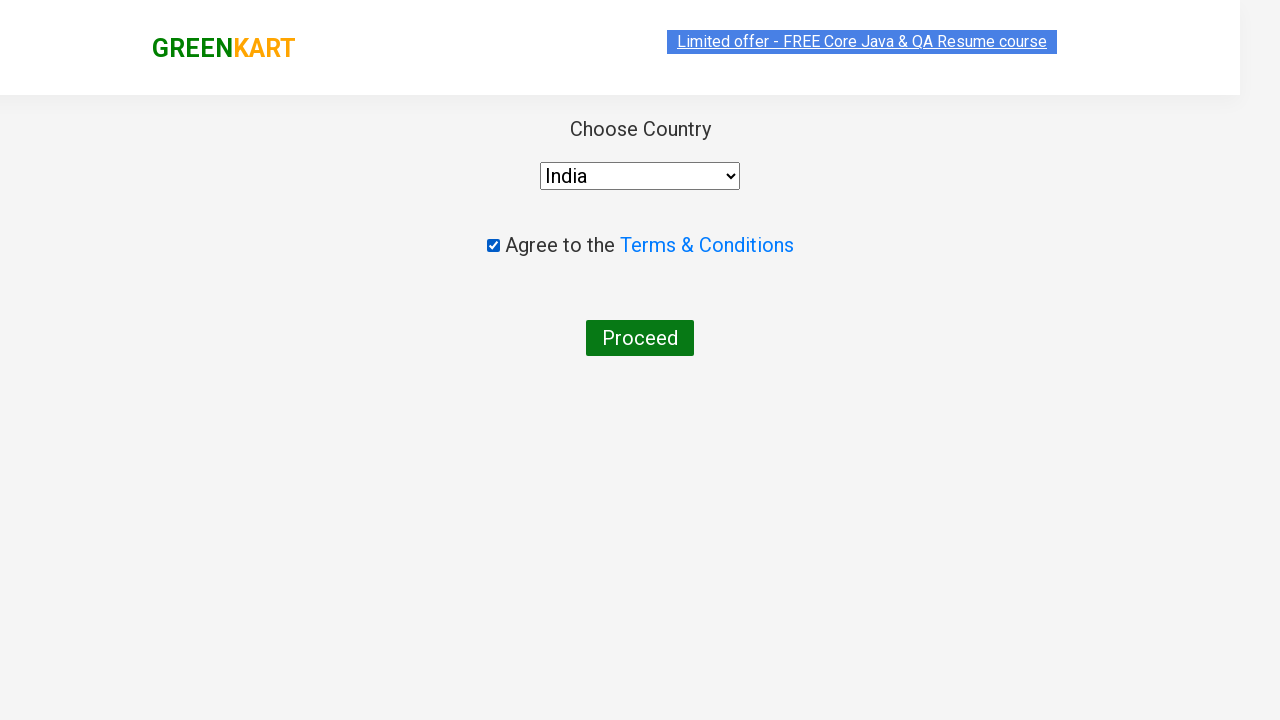

Clicked 'Proceed' button to complete order at (640, 338) on text=Proceed
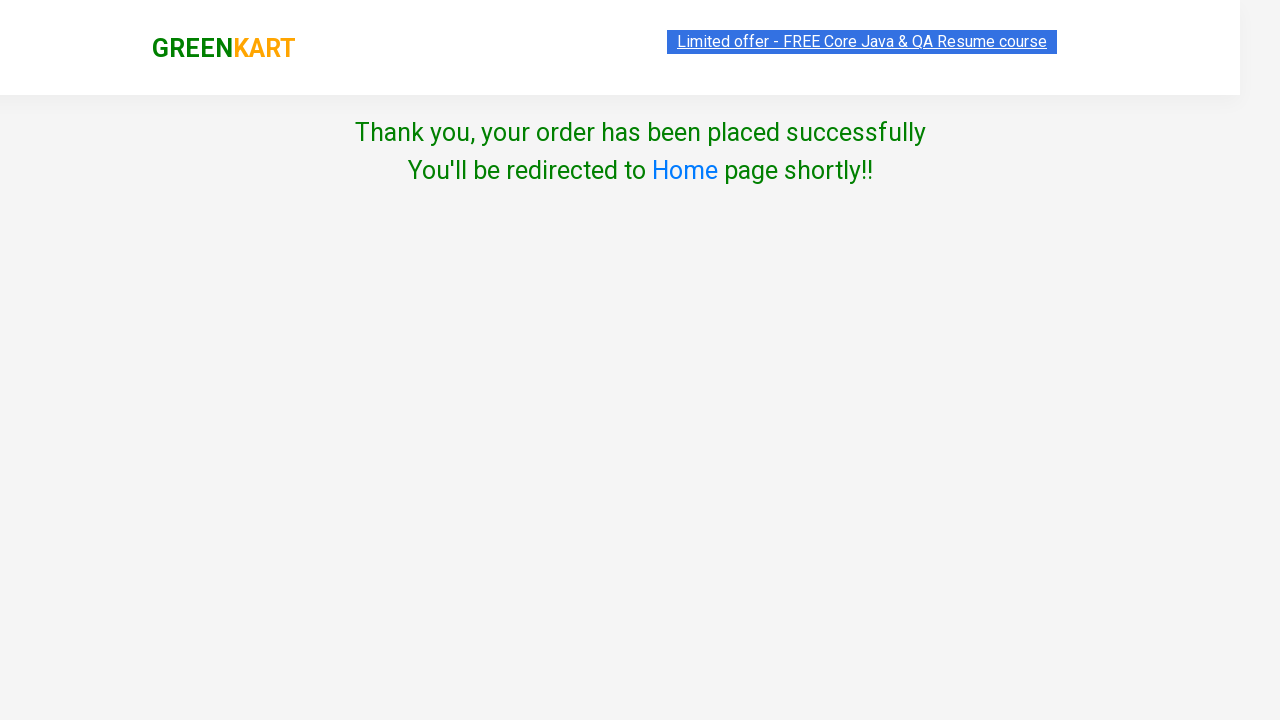

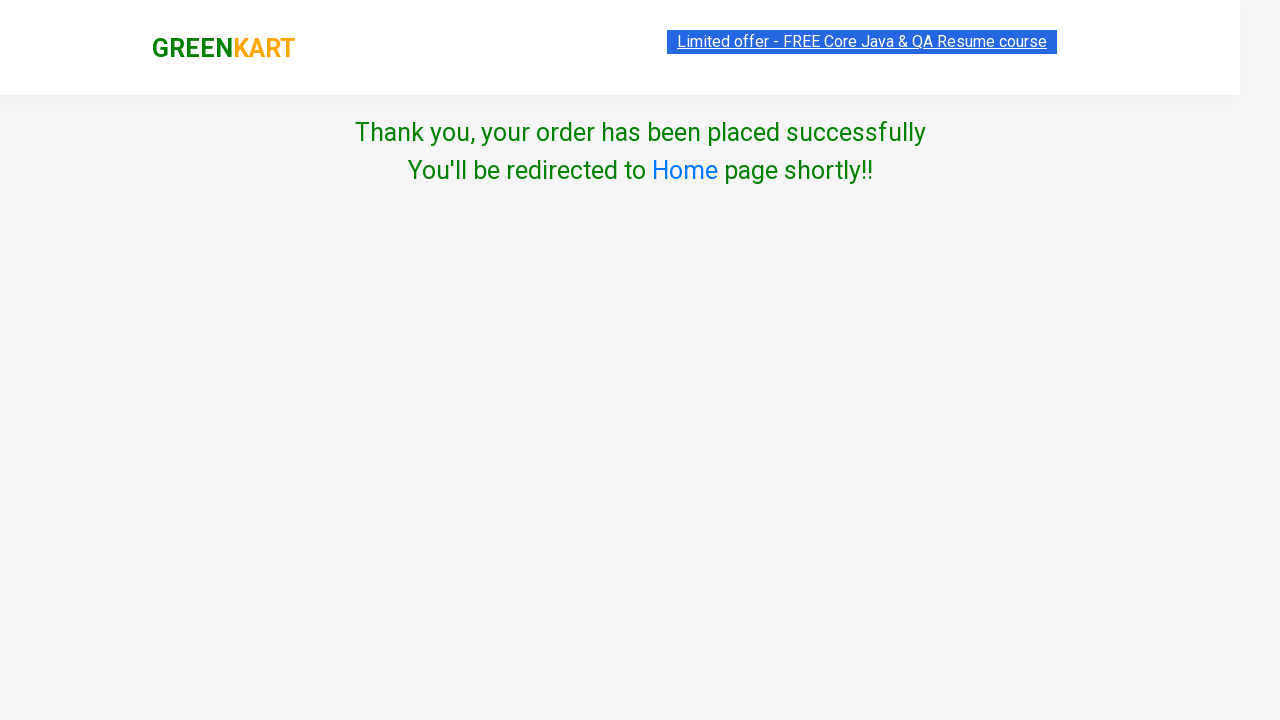